Tests that entering a number below 50 shows the correct error message "Number is too small"

Starting URL: https://kristinek.github.io/site/tasks/enter_a_number

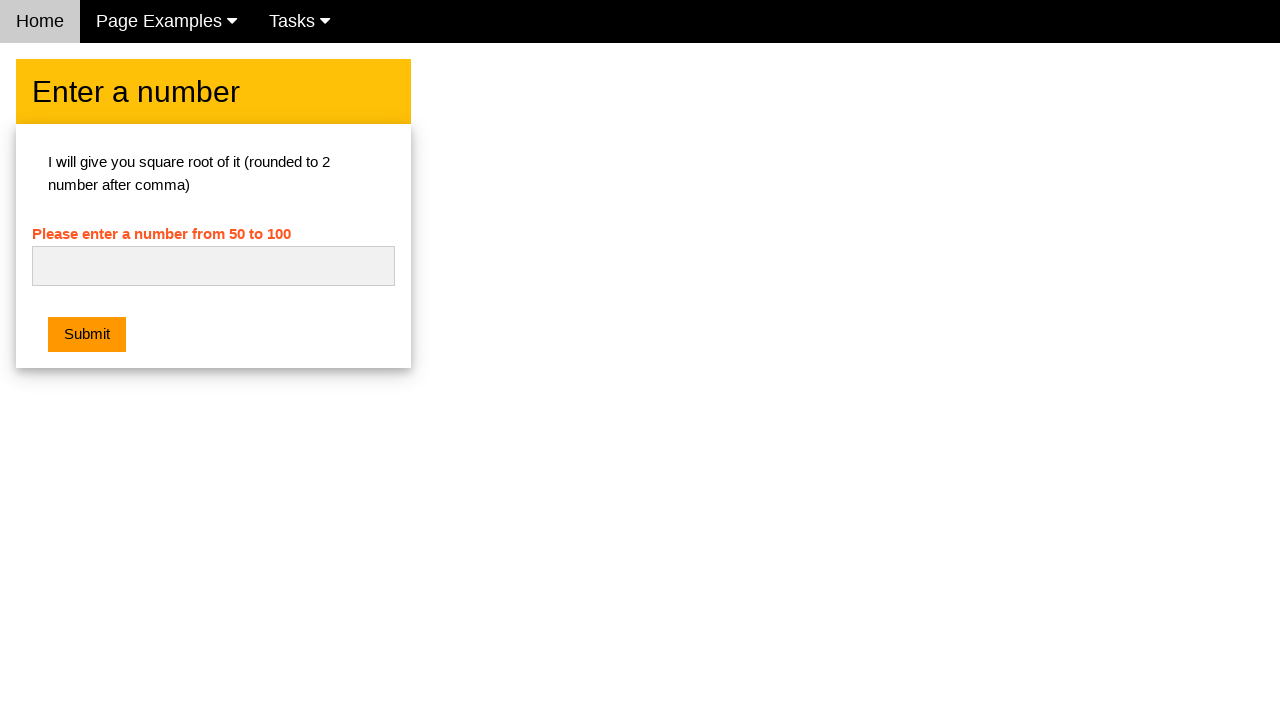

Navigated to the number entry test page
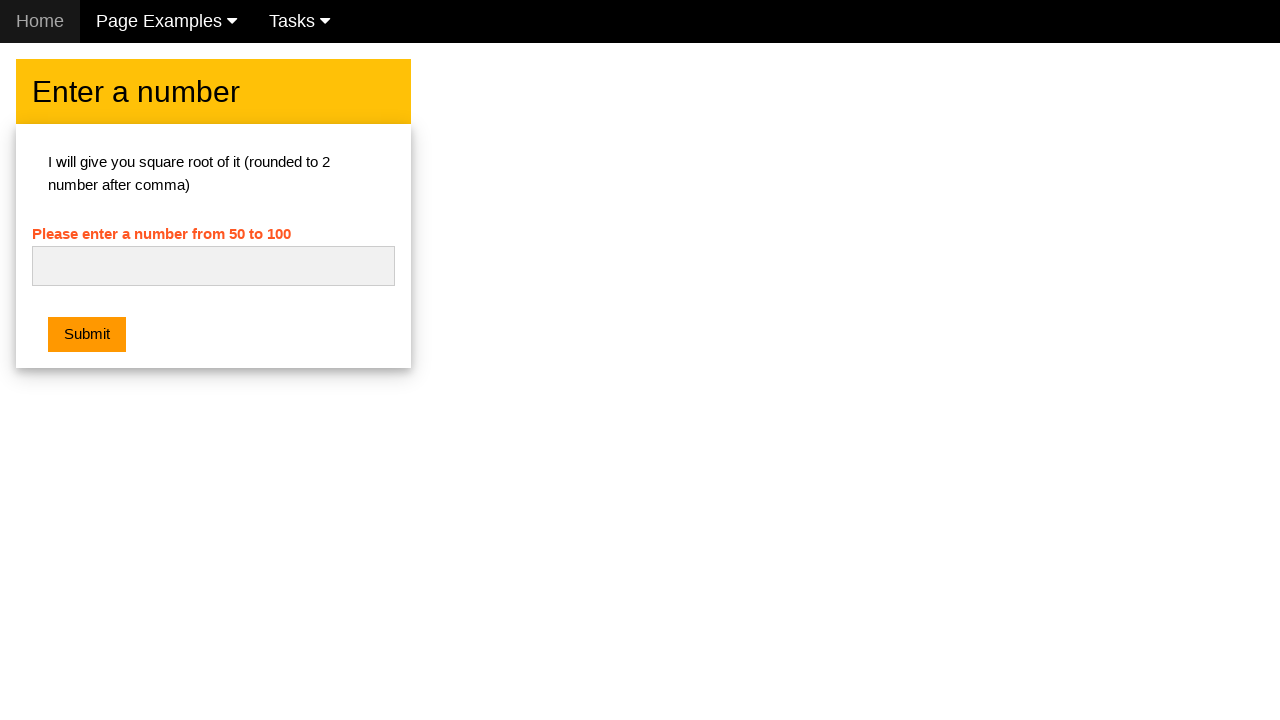

Entered number '5' in the input field on #numb
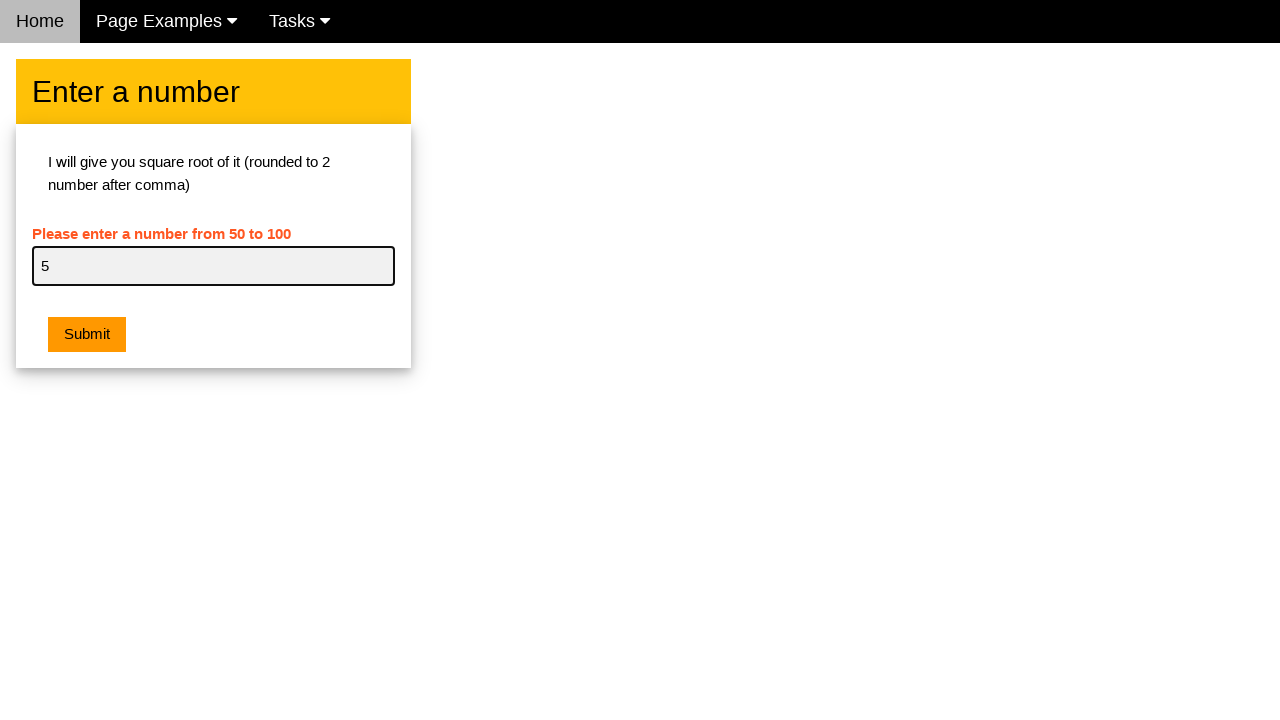

Clicked the submit button at (87, 335) on .w3-orange
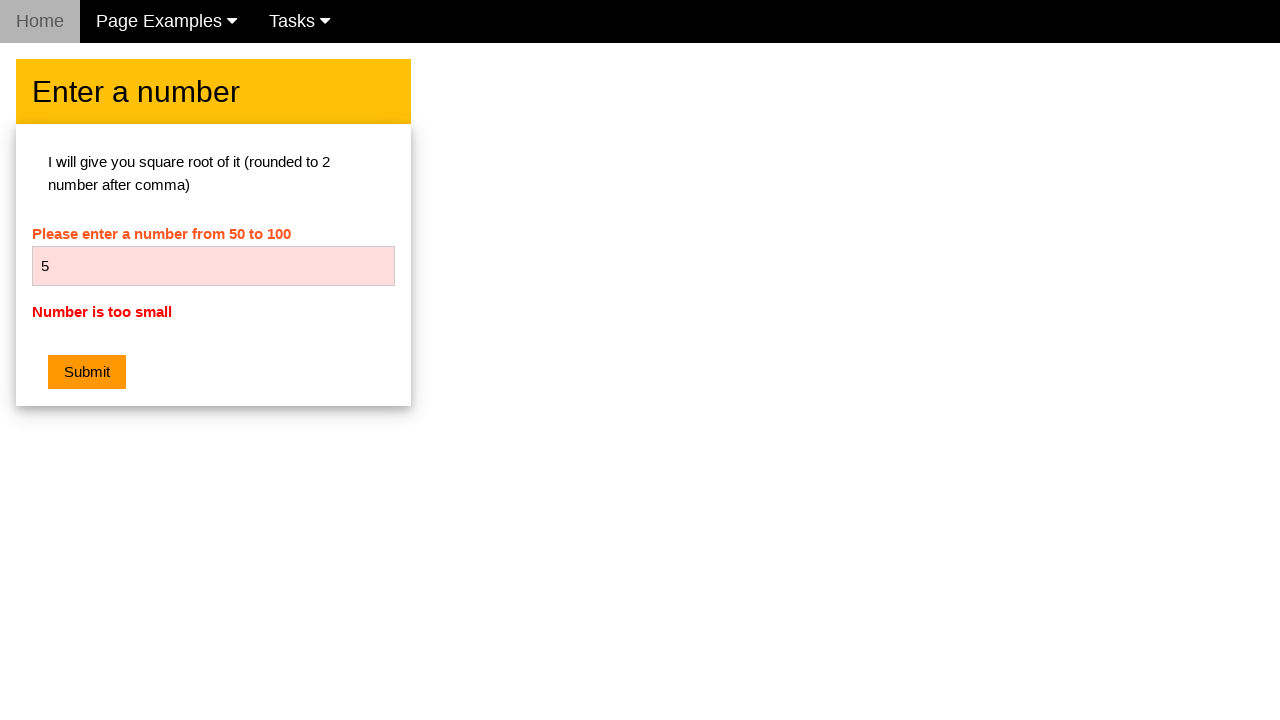

Retrieved error message text
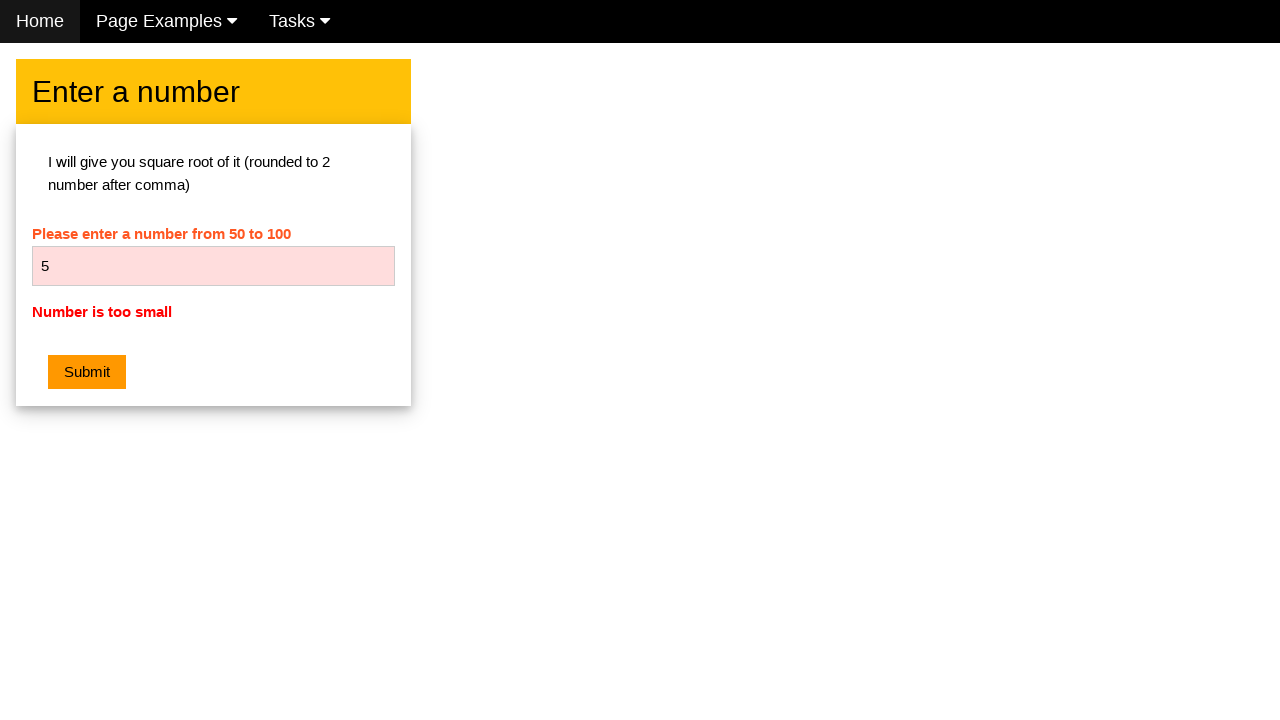

Assertion passed: error message is 'Number is too small'
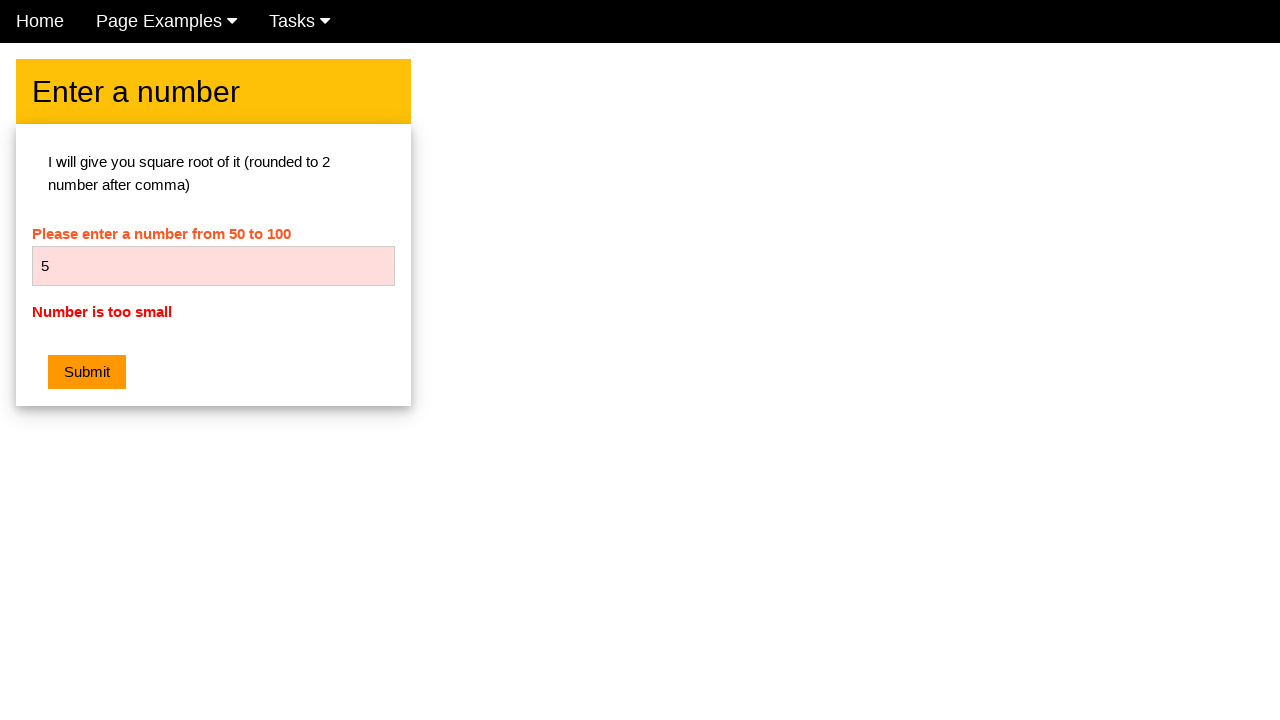

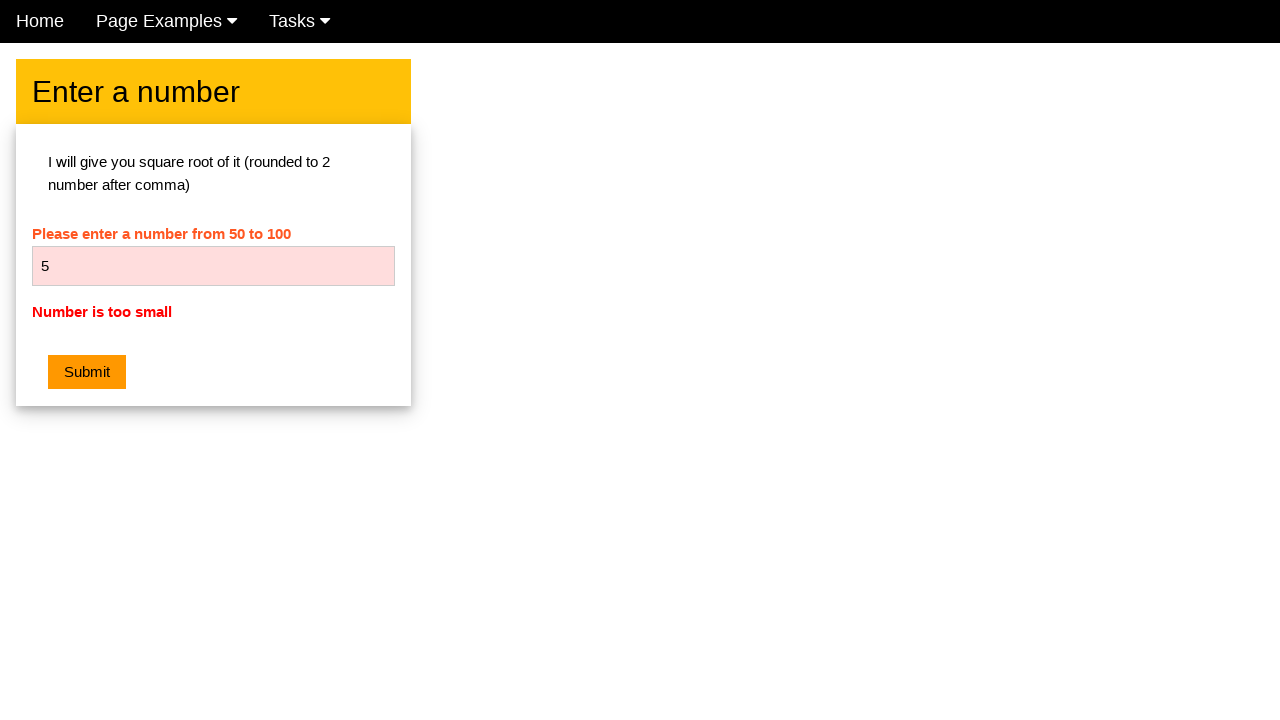